Waits for and verifies the presence of an element containing "dev magic" text on a synchronization demo page

Starting URL: https://kristinek.github.io/site/examples/sync

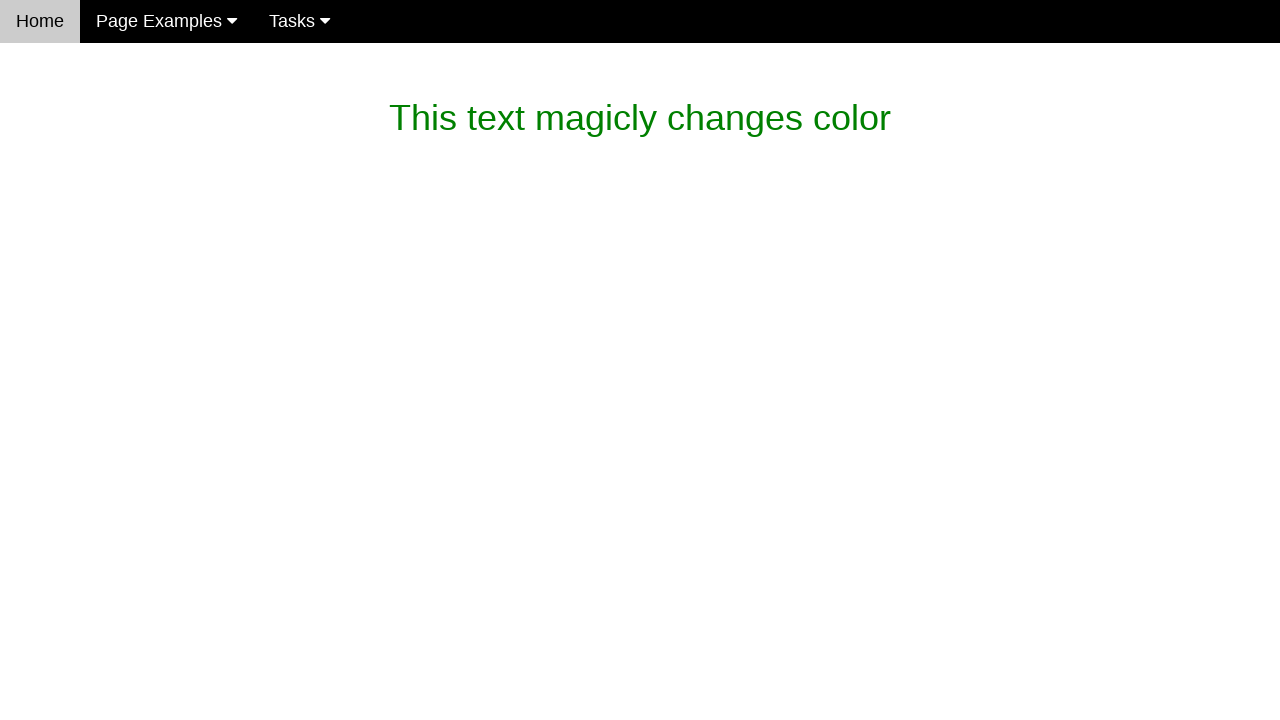

Navigated to synchronization demo page
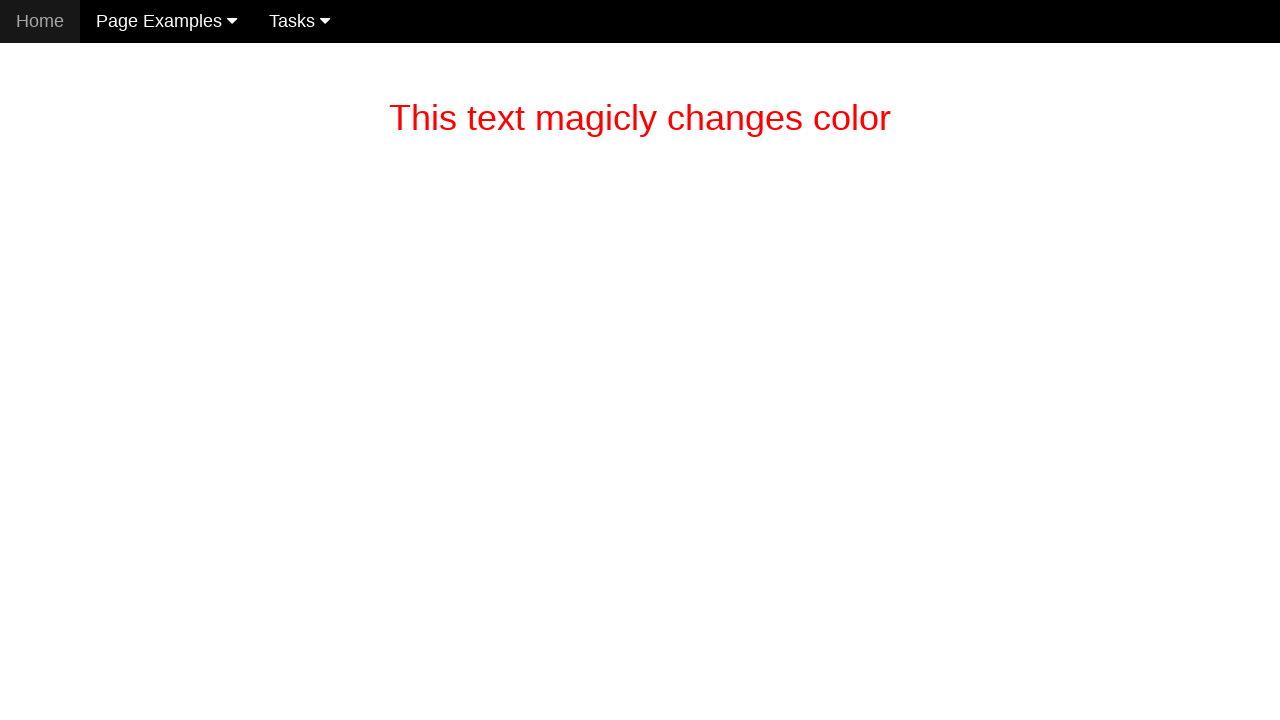

Waited for and verified element containing 'dev magic' text is present
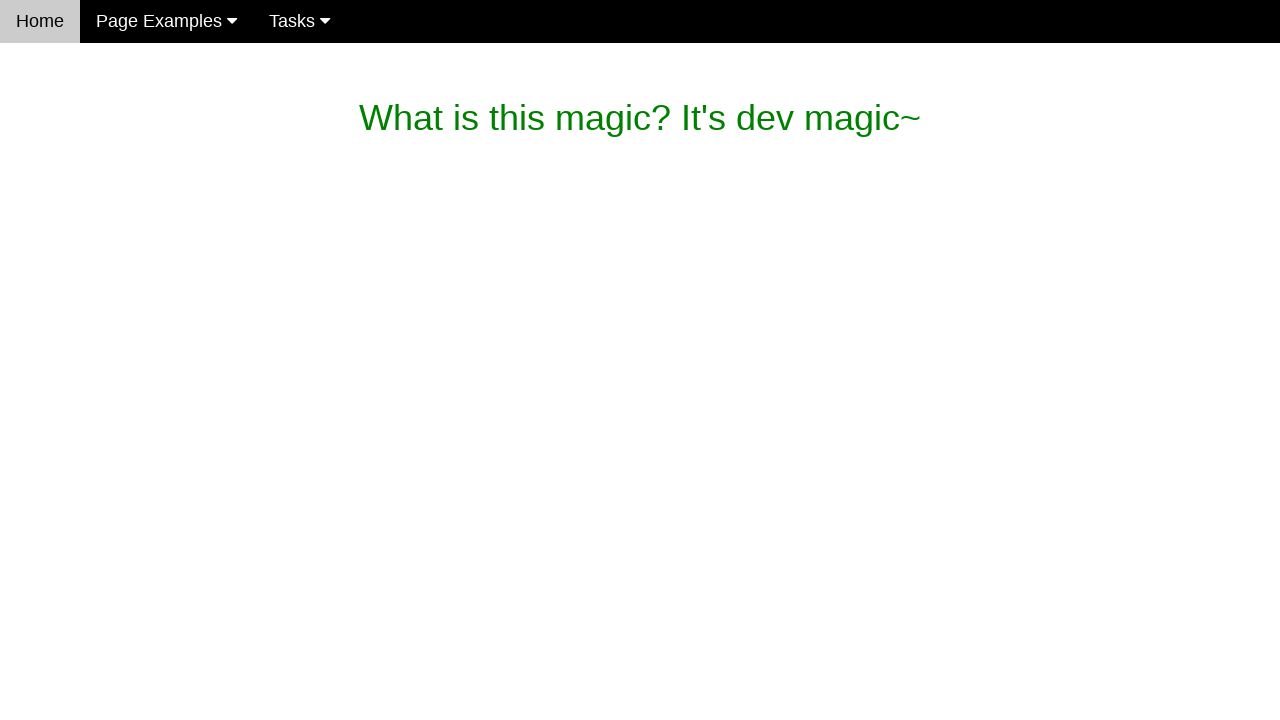

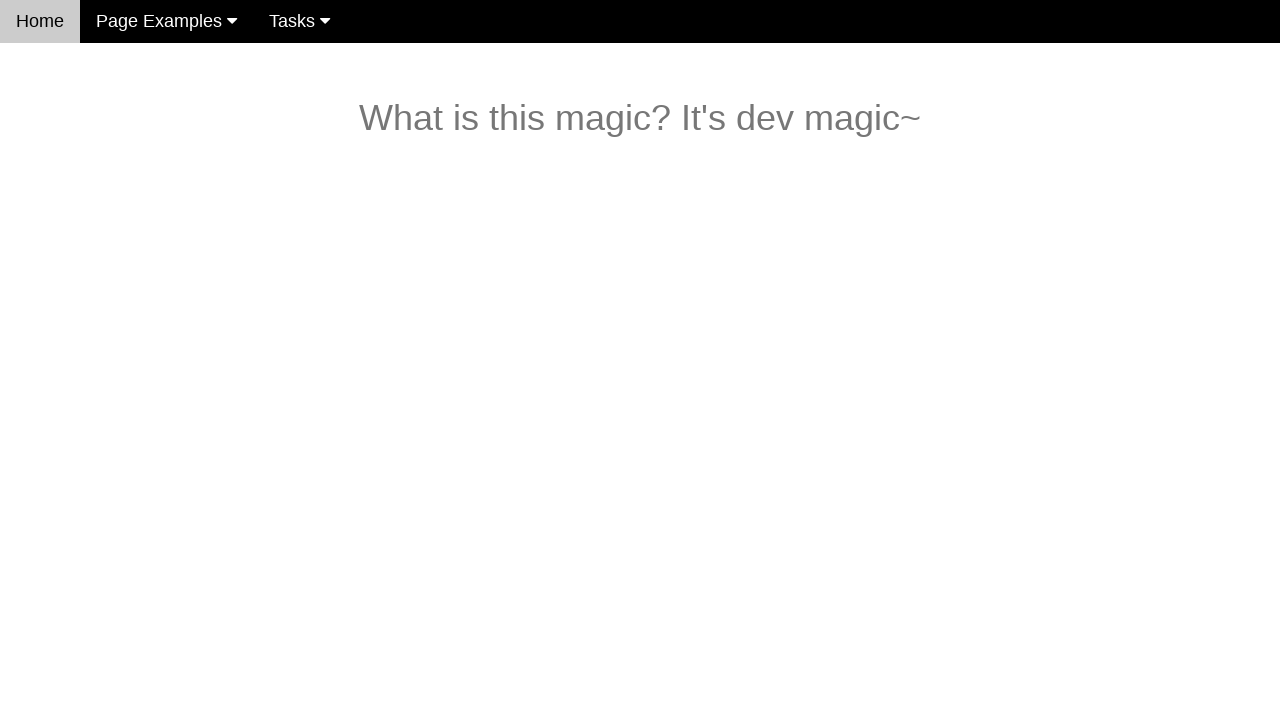